Tests basic navigation on wiseslang.com by clicking the START button in the desktop navigation and scrolling down the page using keyboard and mouse wheel actions.

Starting URL: https://wiseslang.com/

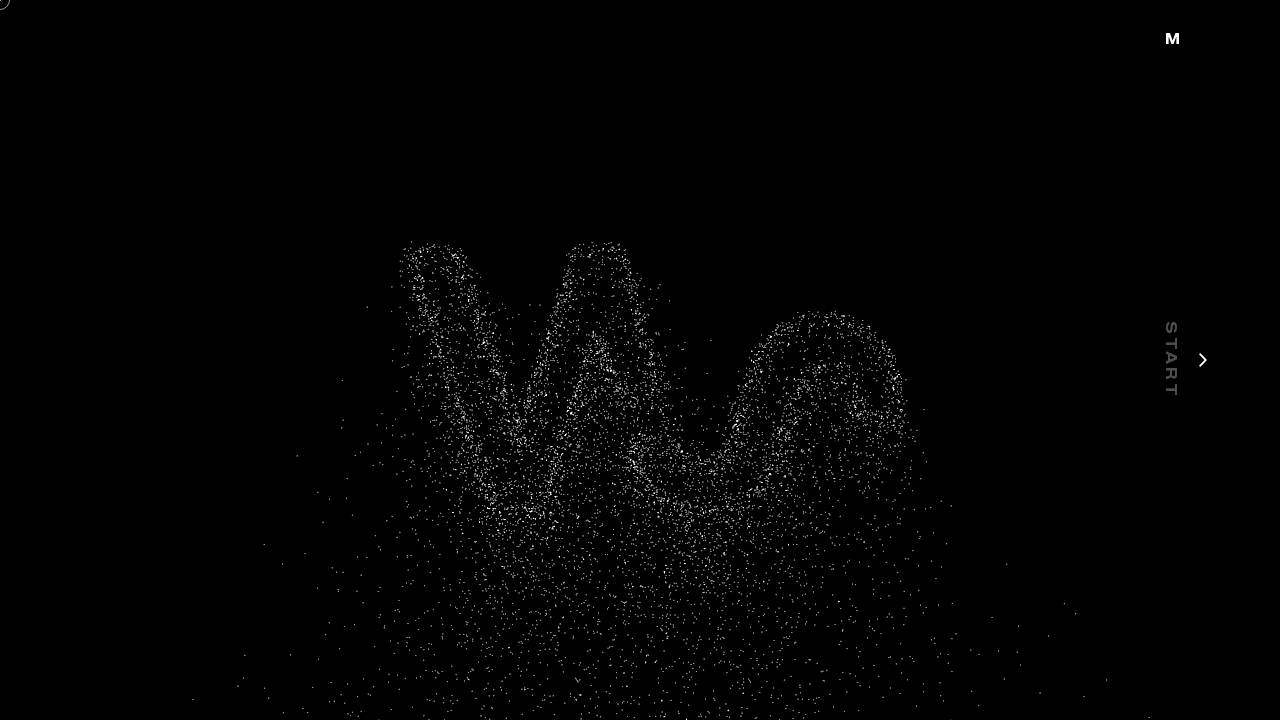

Clicked START button in desktop navigation at (1199, 360) on #siteNavDesktop div >> internal:has-text="START"i >> nth=1
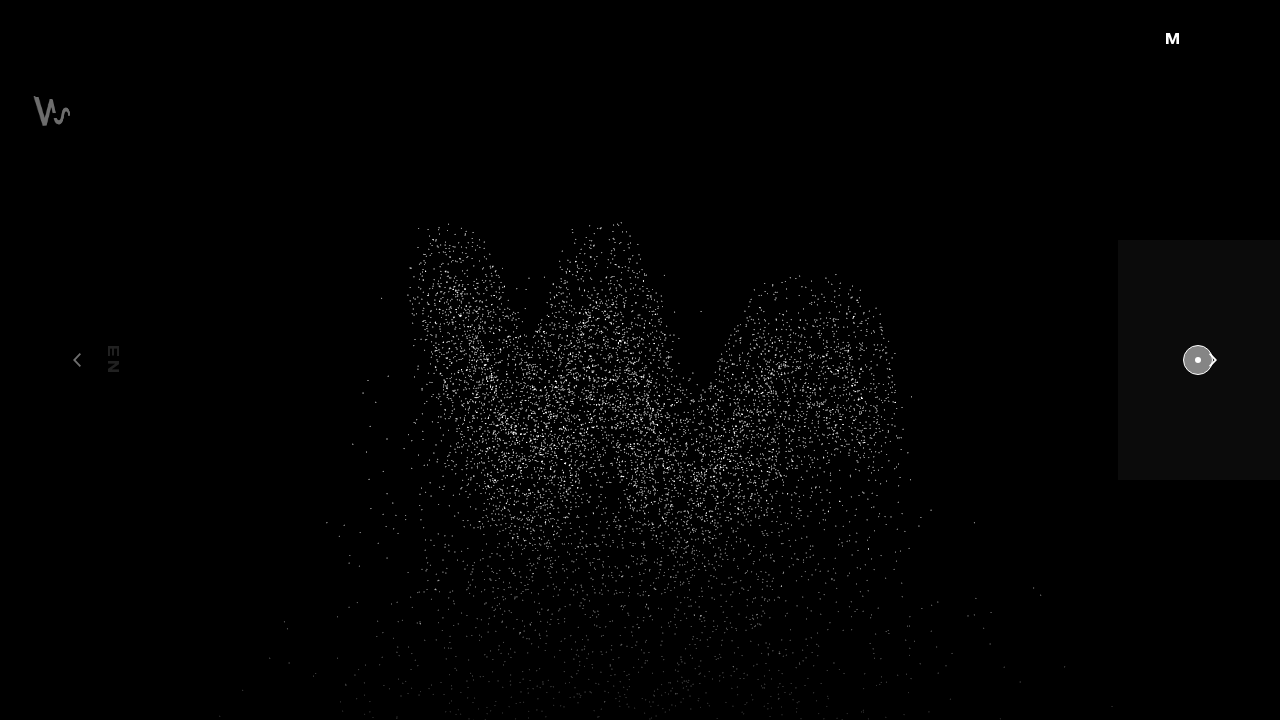

Pressed ArrowDown key
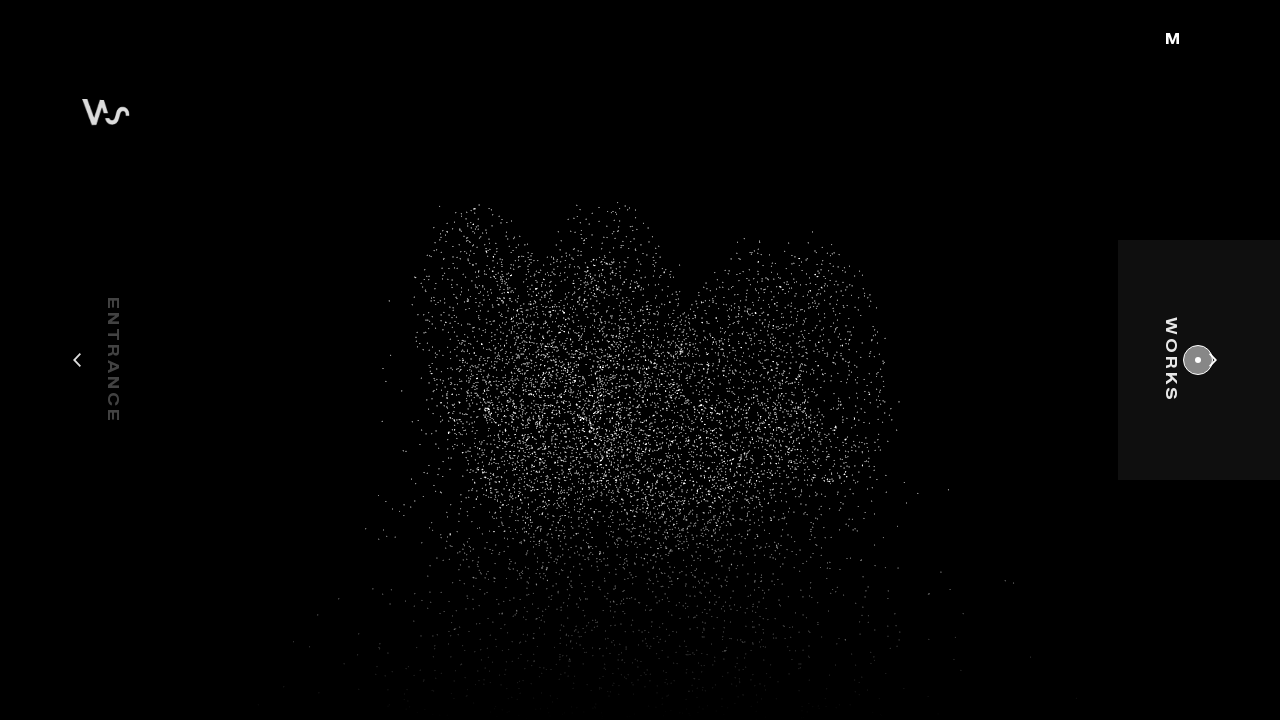

Scrolled down using mouse wheel (1st scroll)
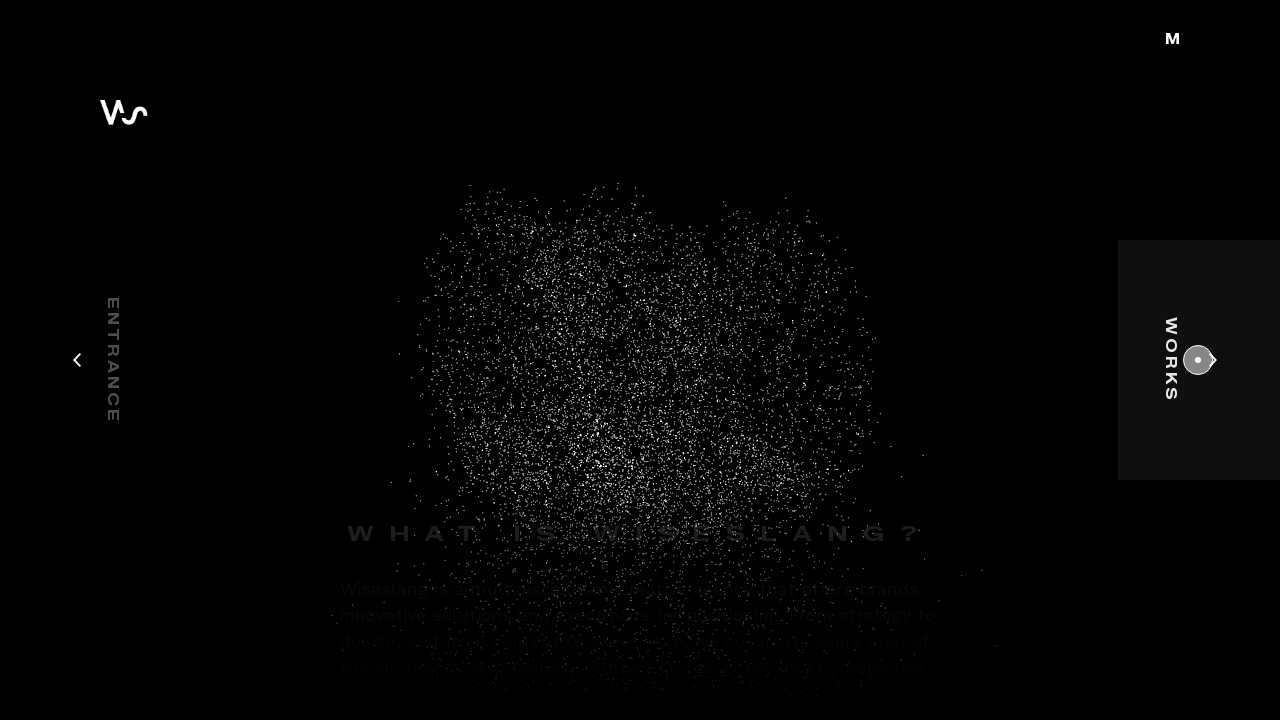

Scrolled down using mouse wheel (2nd scroll)
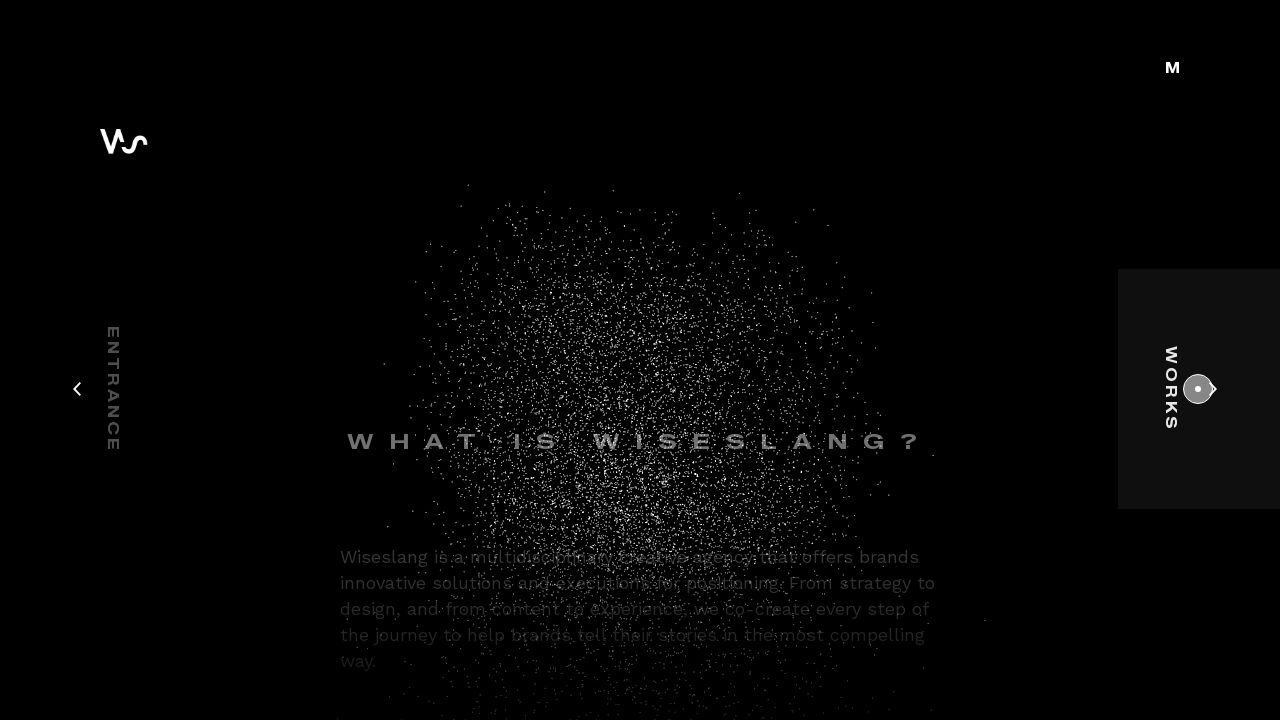

Scrolled down using mouse wheel (3rd scroll)
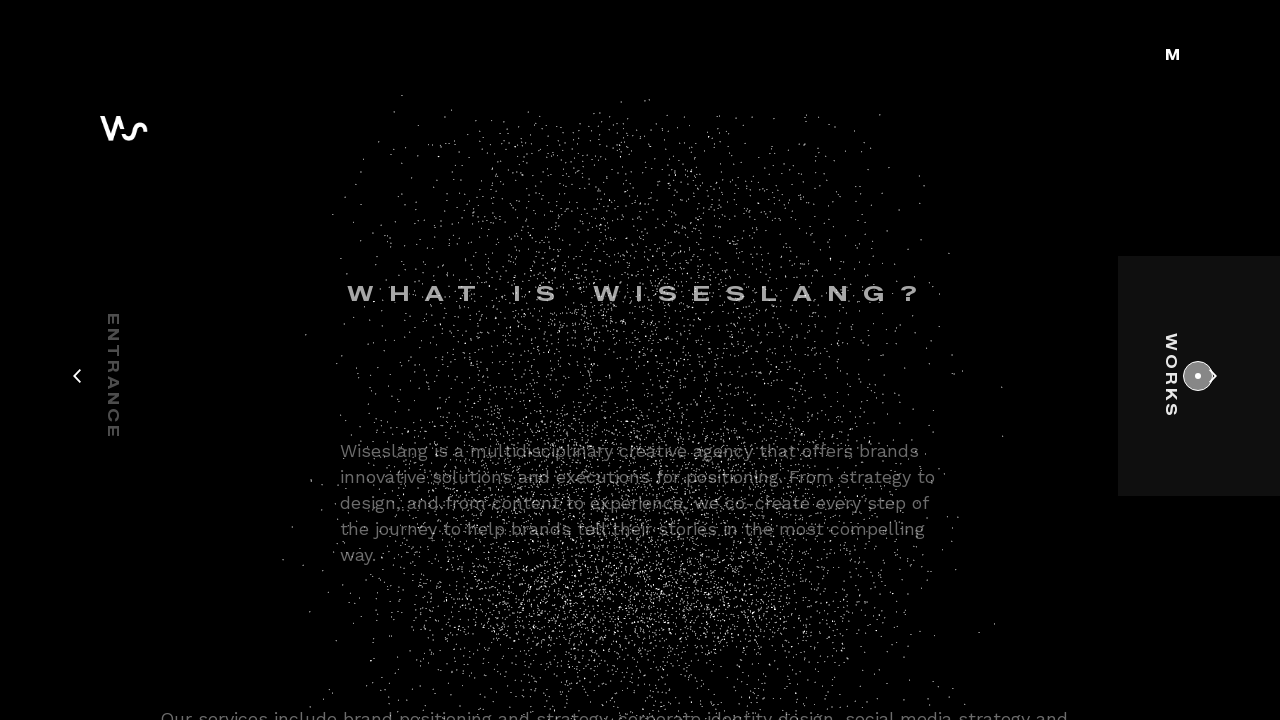

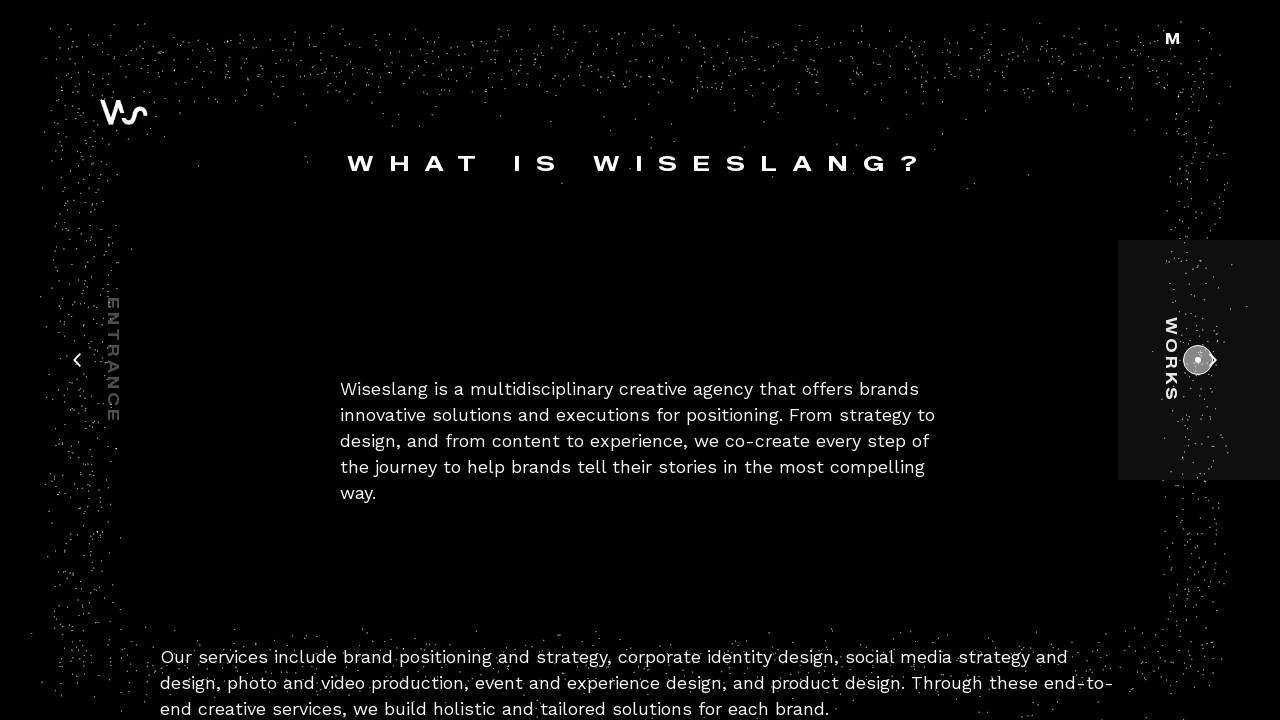